Tests checkbox functionality by ensuring both checkboxes are selected, clicking them if they are not already checked

Starting URL: https://testcenter.techproeducation.com/index.php?page=checkboxes

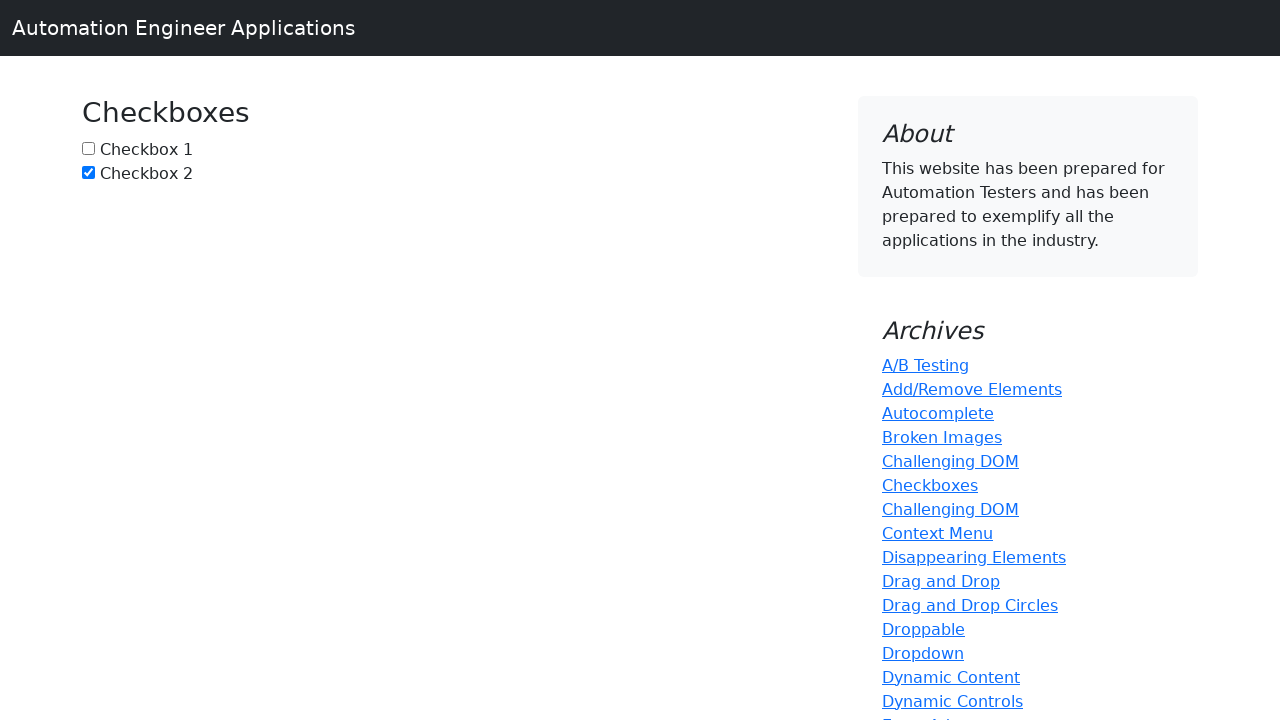

Located checkbox element #box1
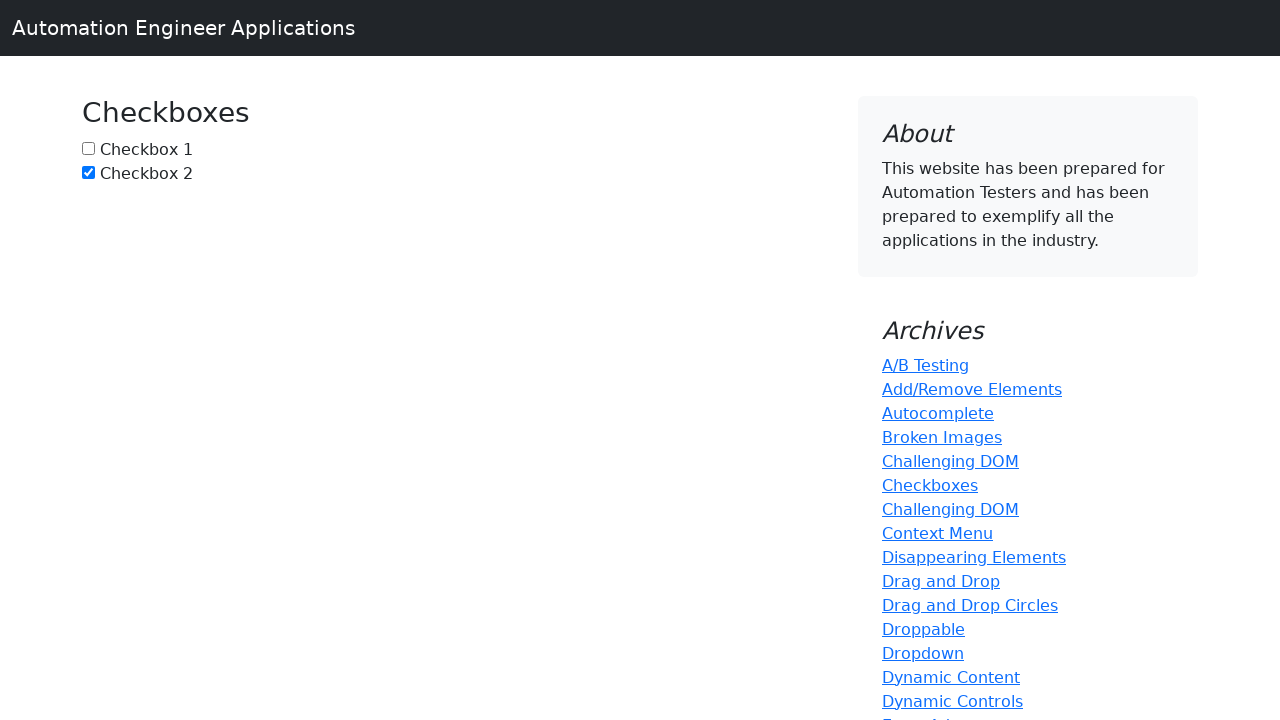

Located checkbox element #box2
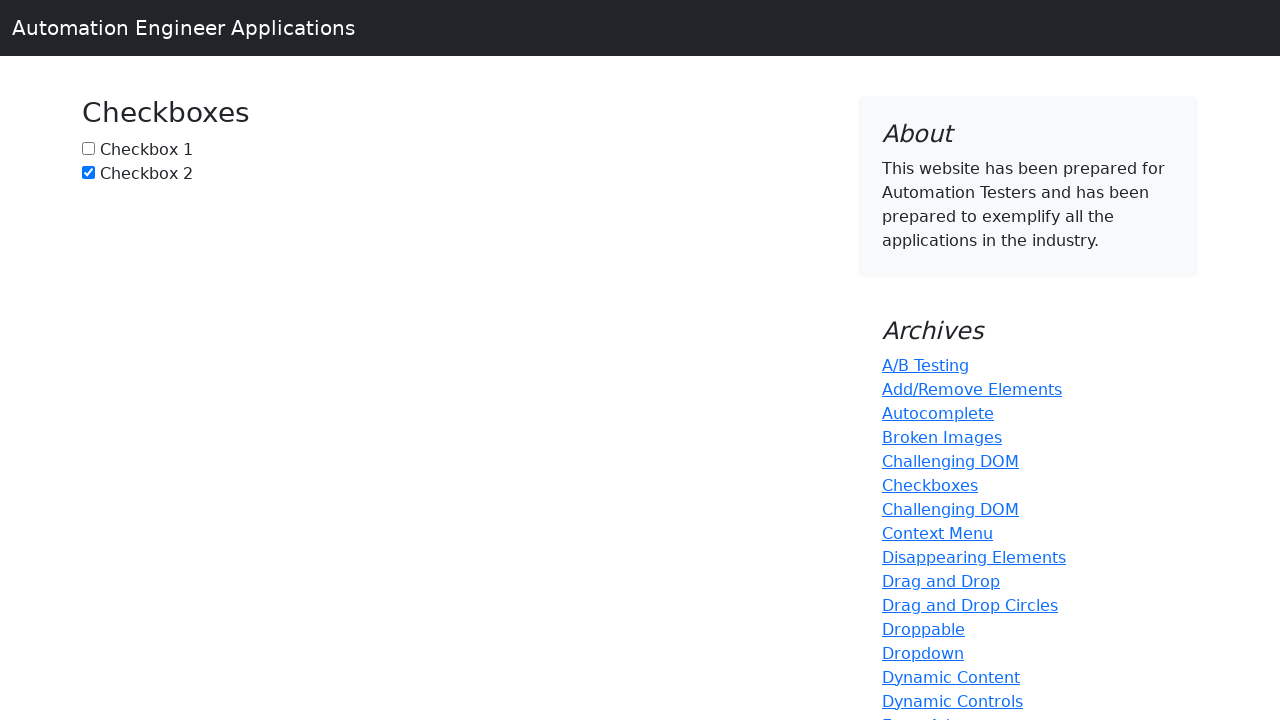

Checkbox #box1 is not checked, checking status
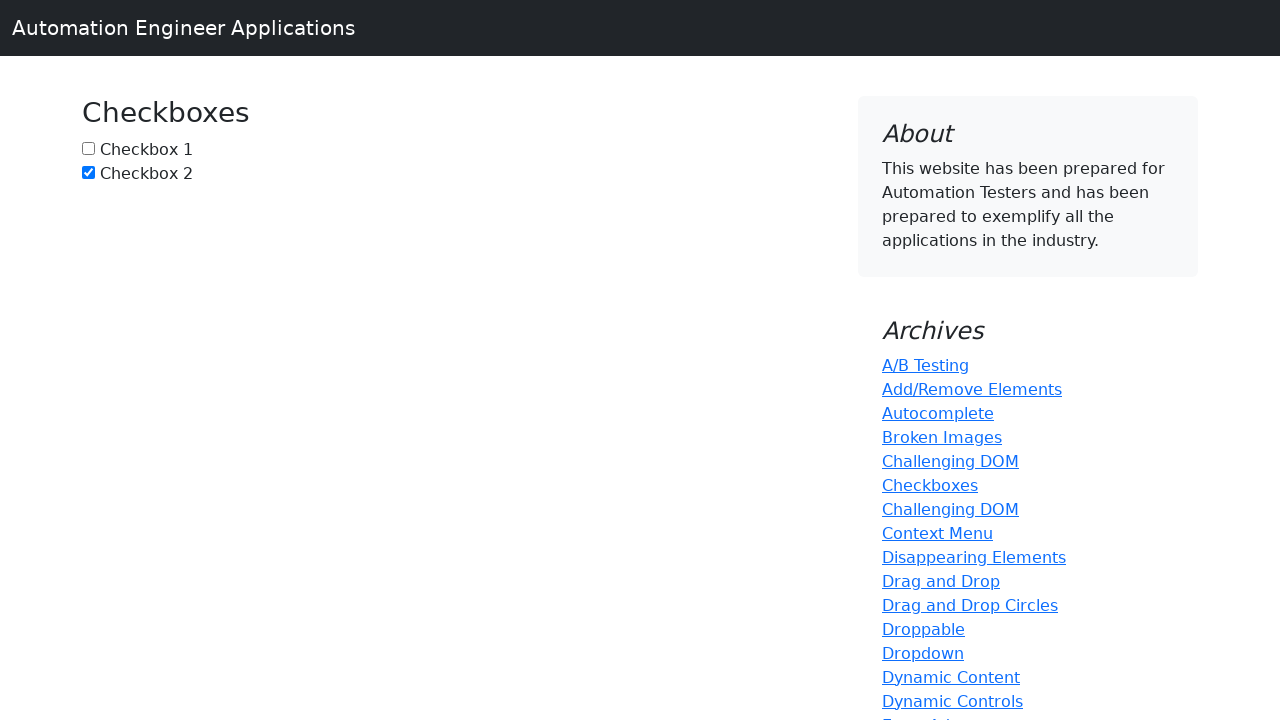

Clicked checkbox #box1 to select it at (88, 148) on #box1
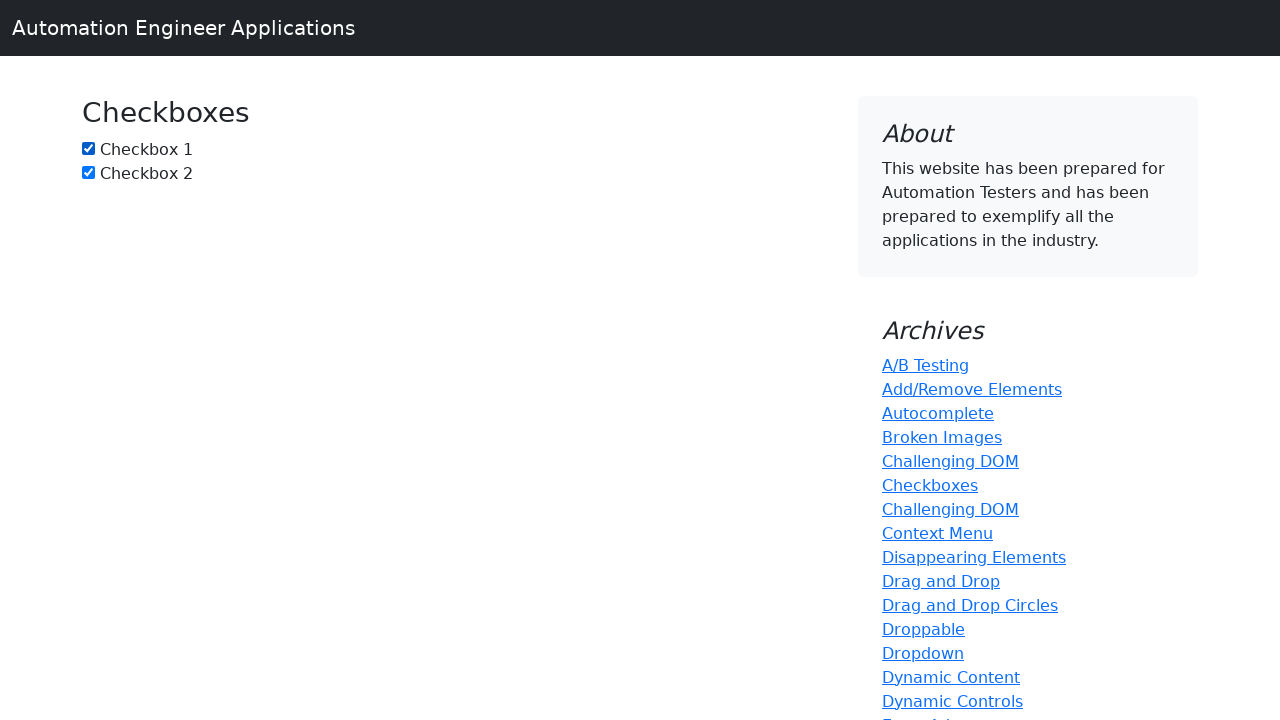

Checkbox #box2 is already checked
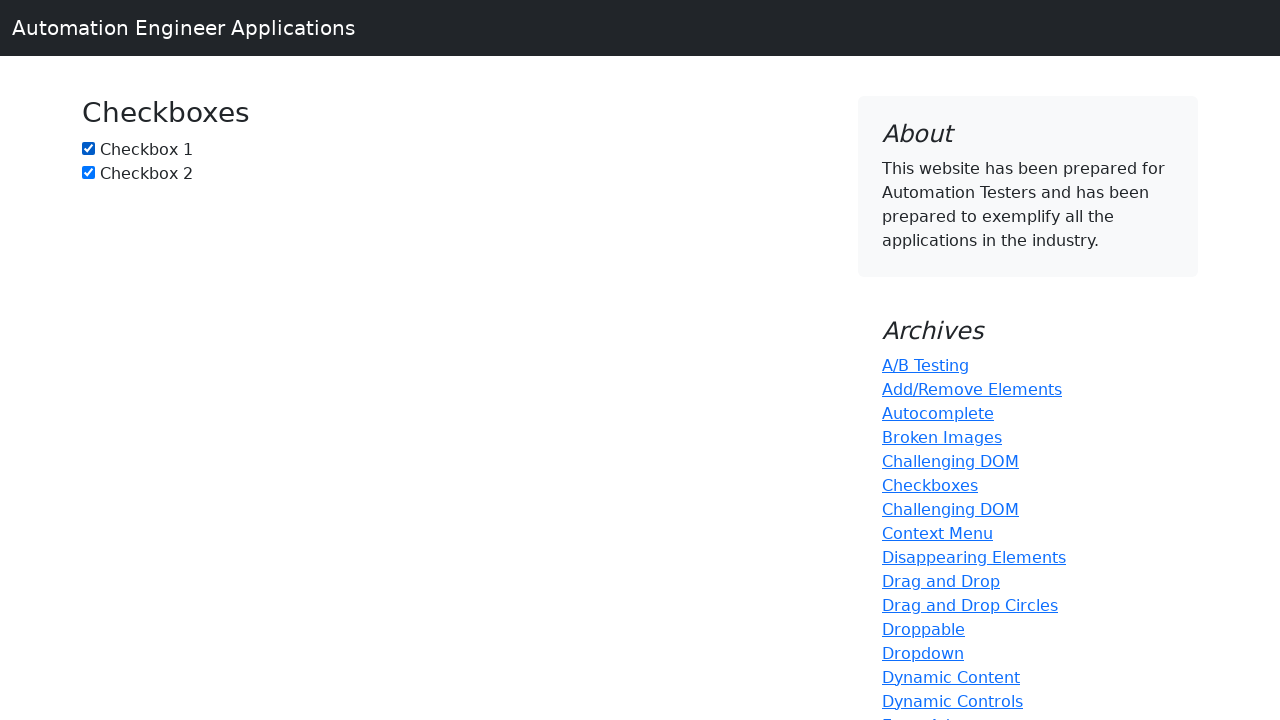

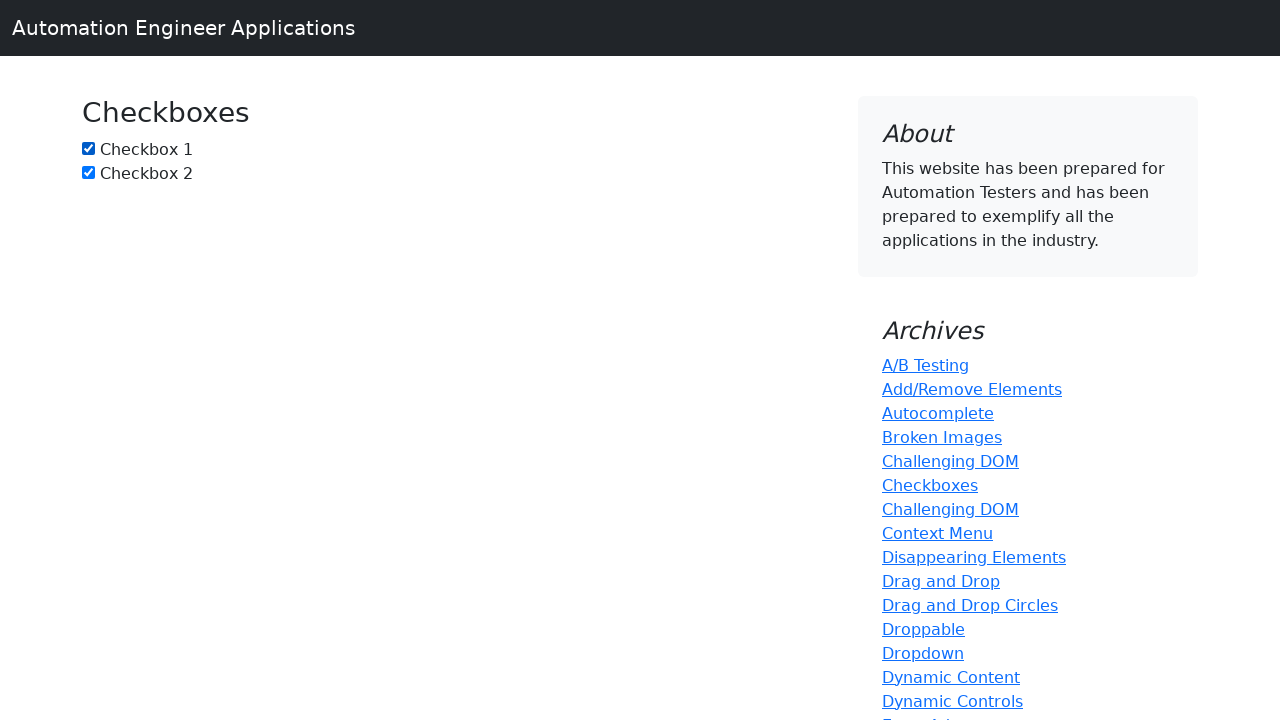